Tests search functionality on The Souled Store website by entering a search term in the search box

Starting URL: https://www.thesouledstore.com/

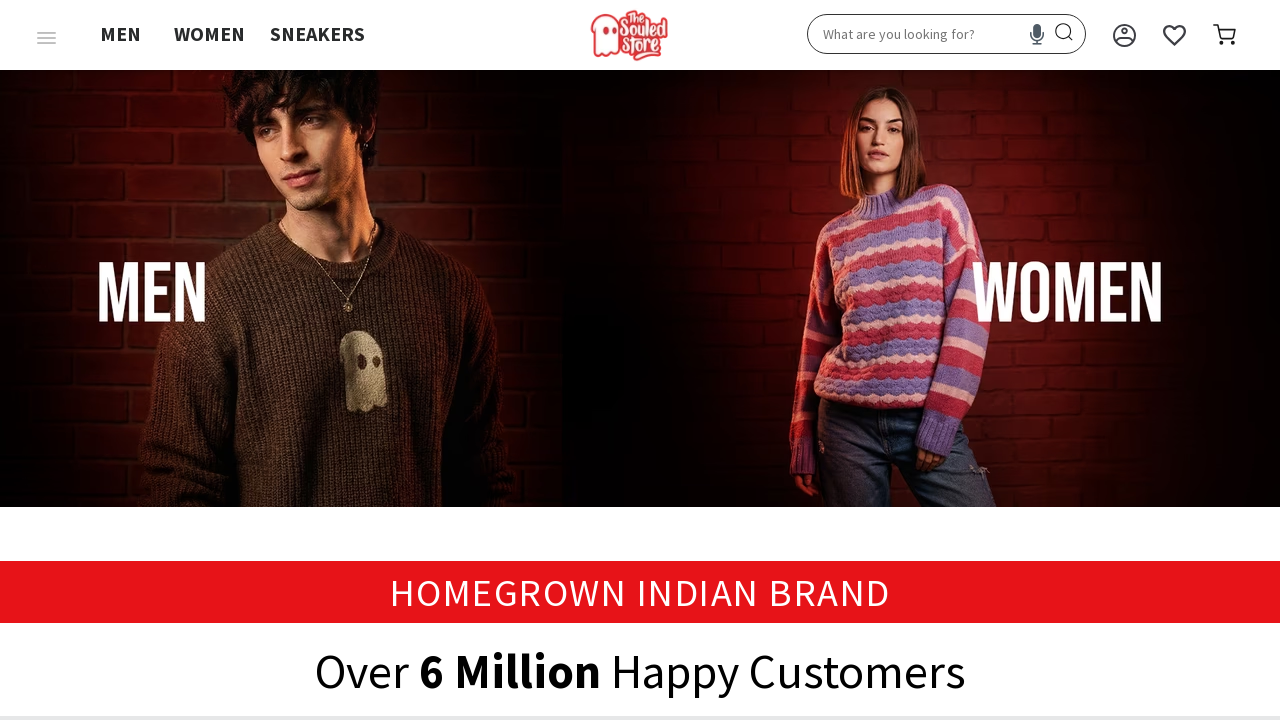

Filled search box with 'shirts' on #search
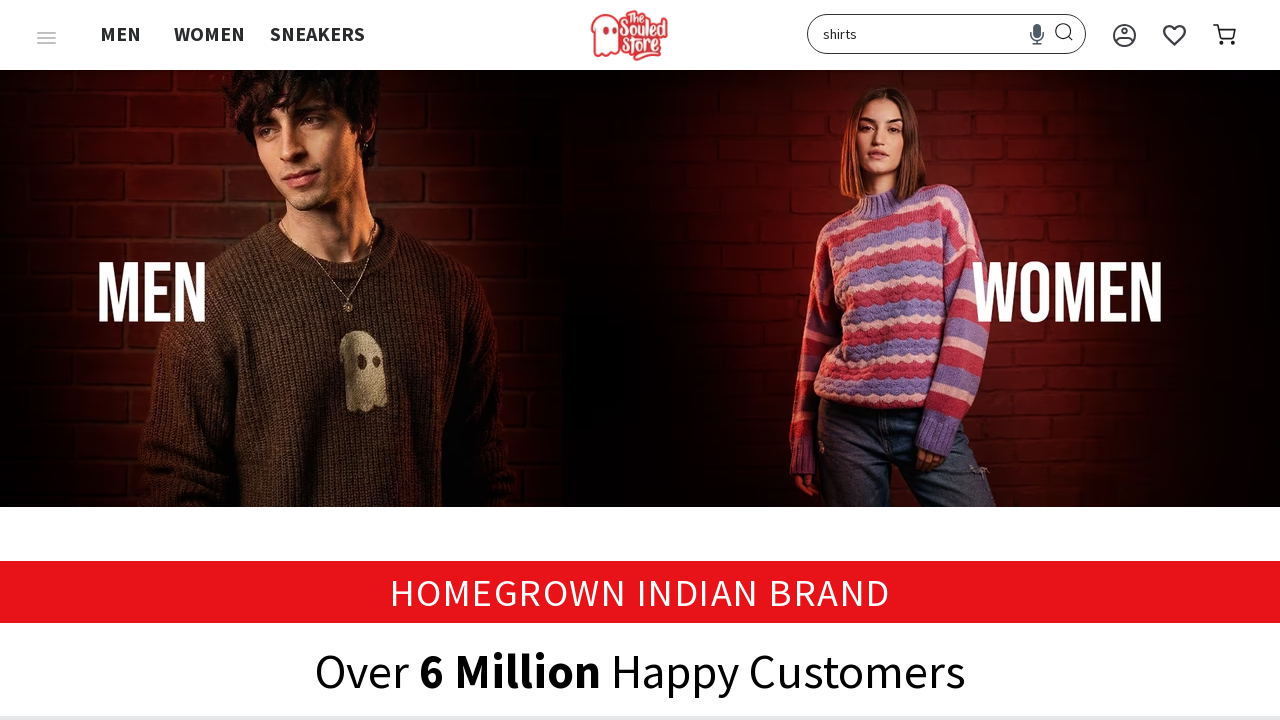

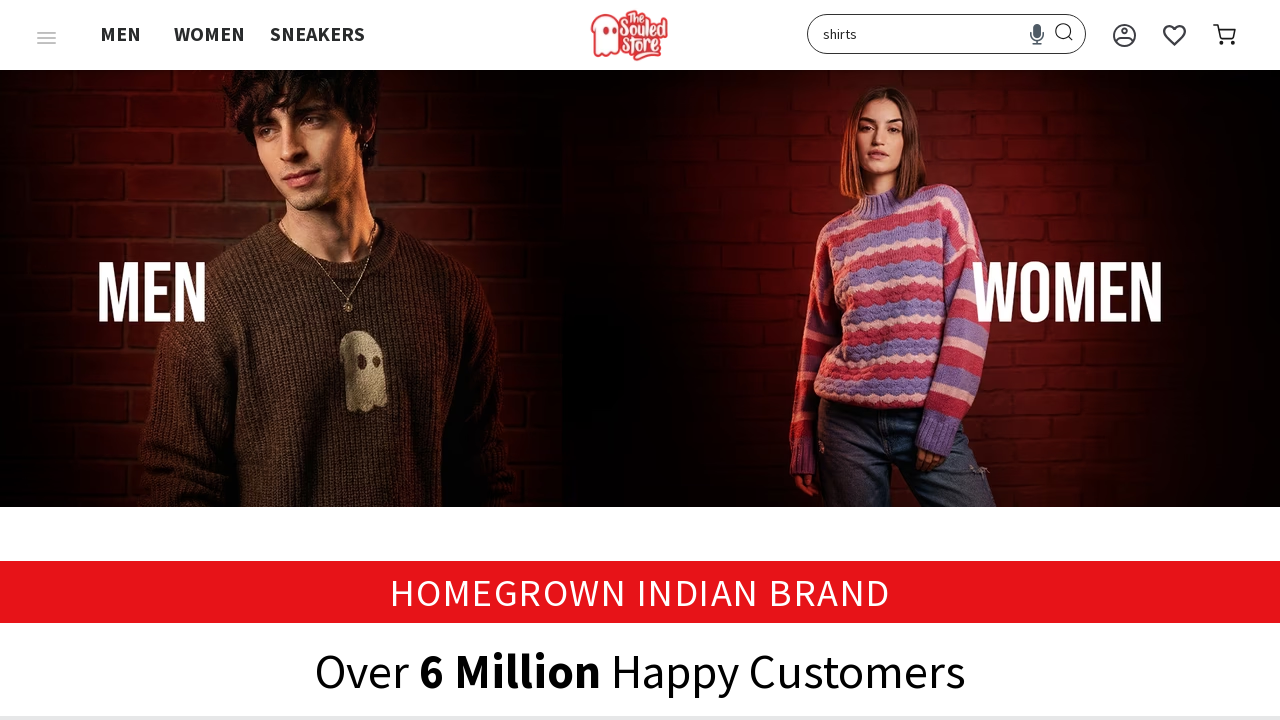